Tests simple alert popup by clicking the alert button and accepting it

Starting URL: https://demoqa.com/alerts

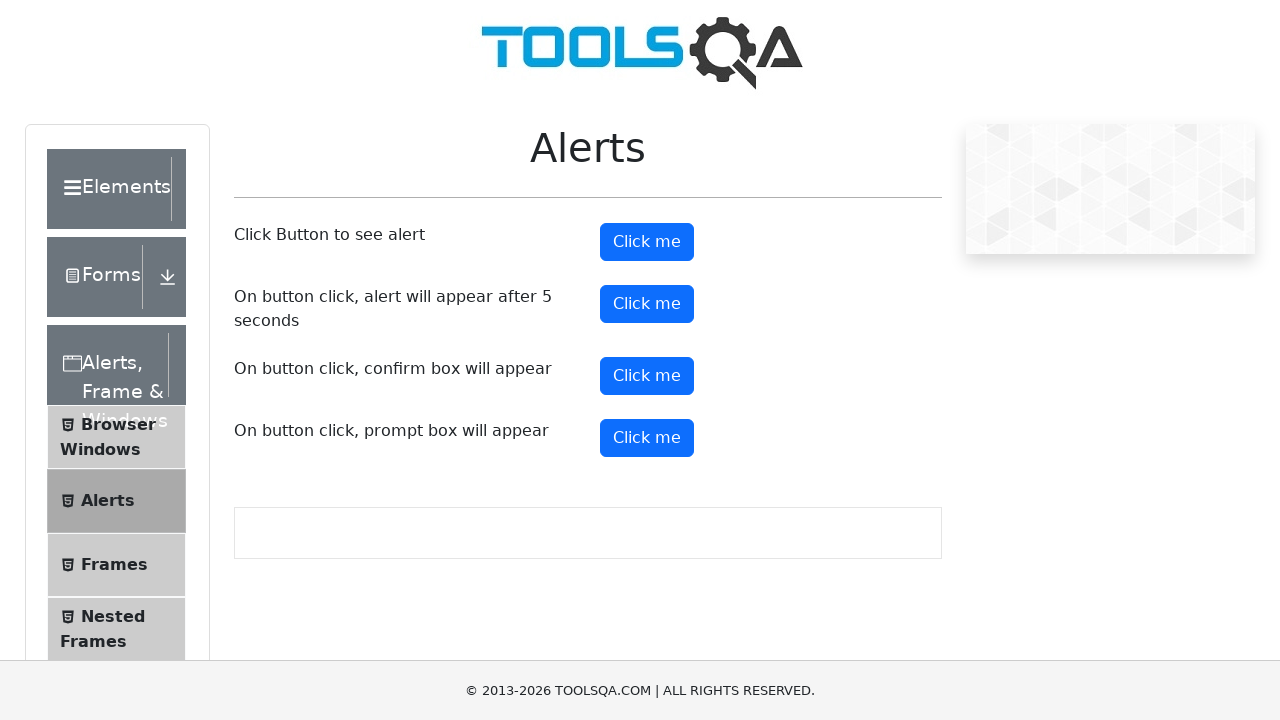

Navigated to alerts demo page
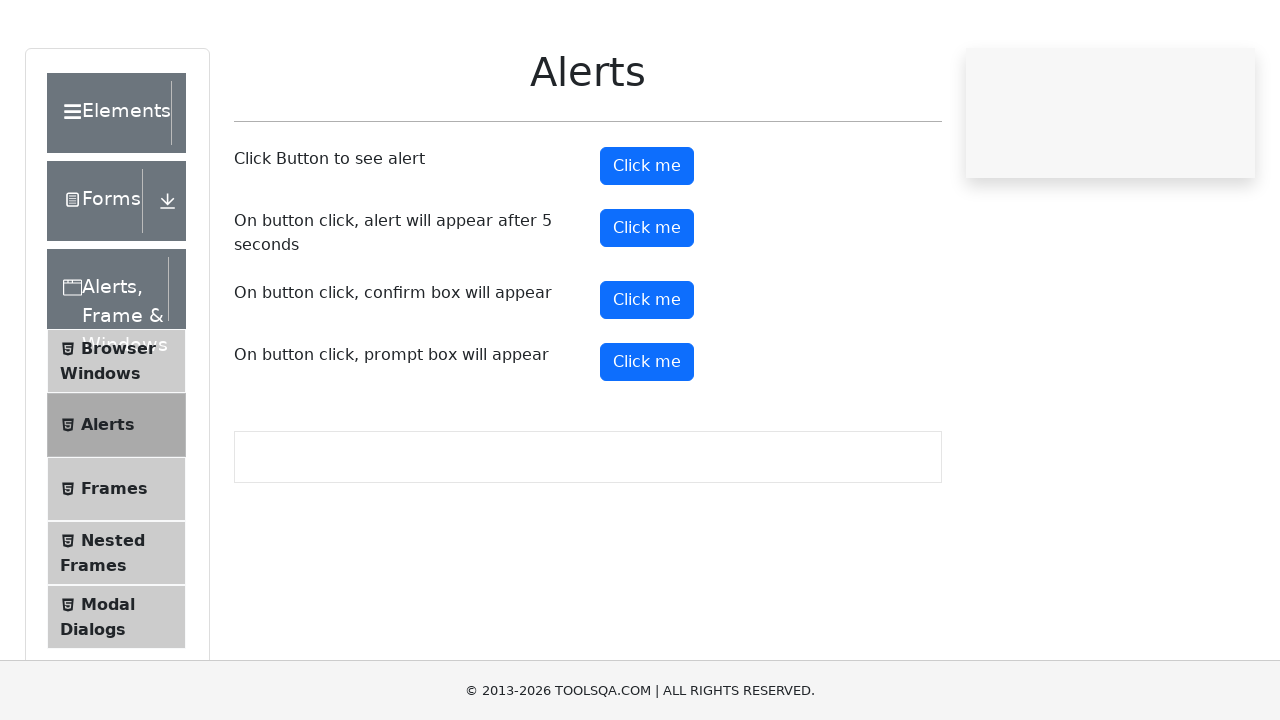

Clicked the alert button at (647, 242) on #alertButton
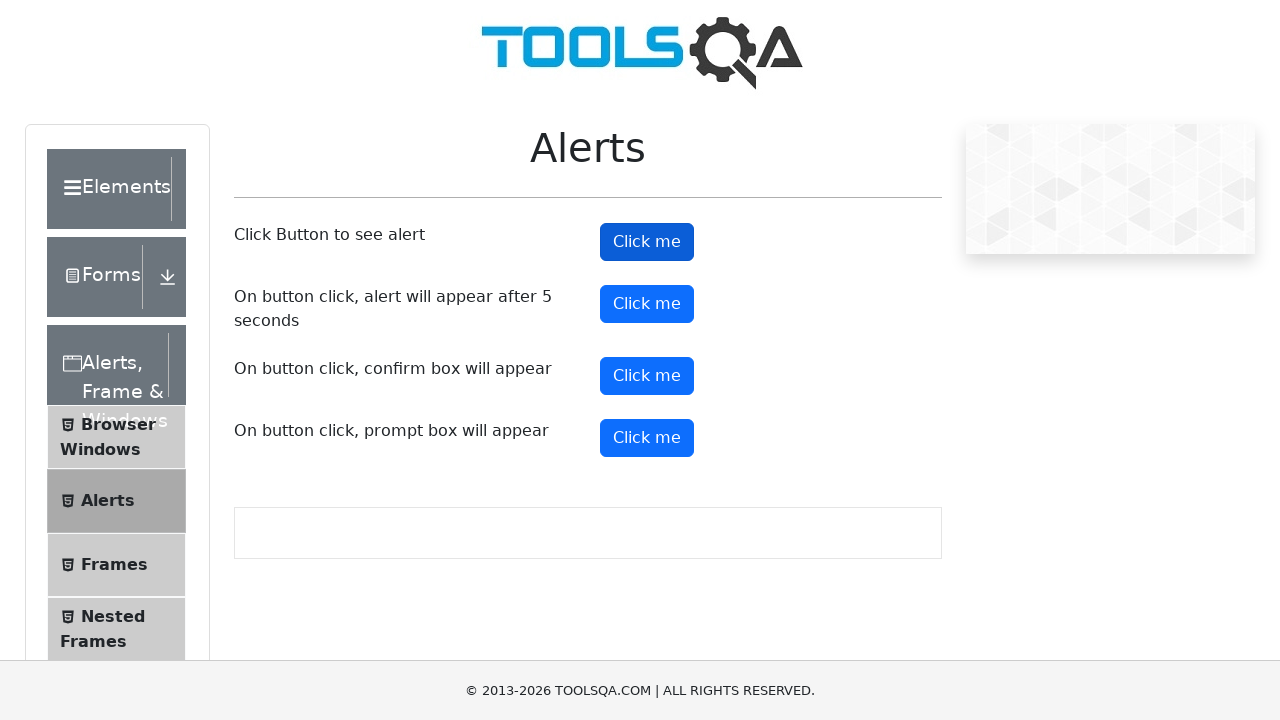

Set up dialog handler to accept alerts
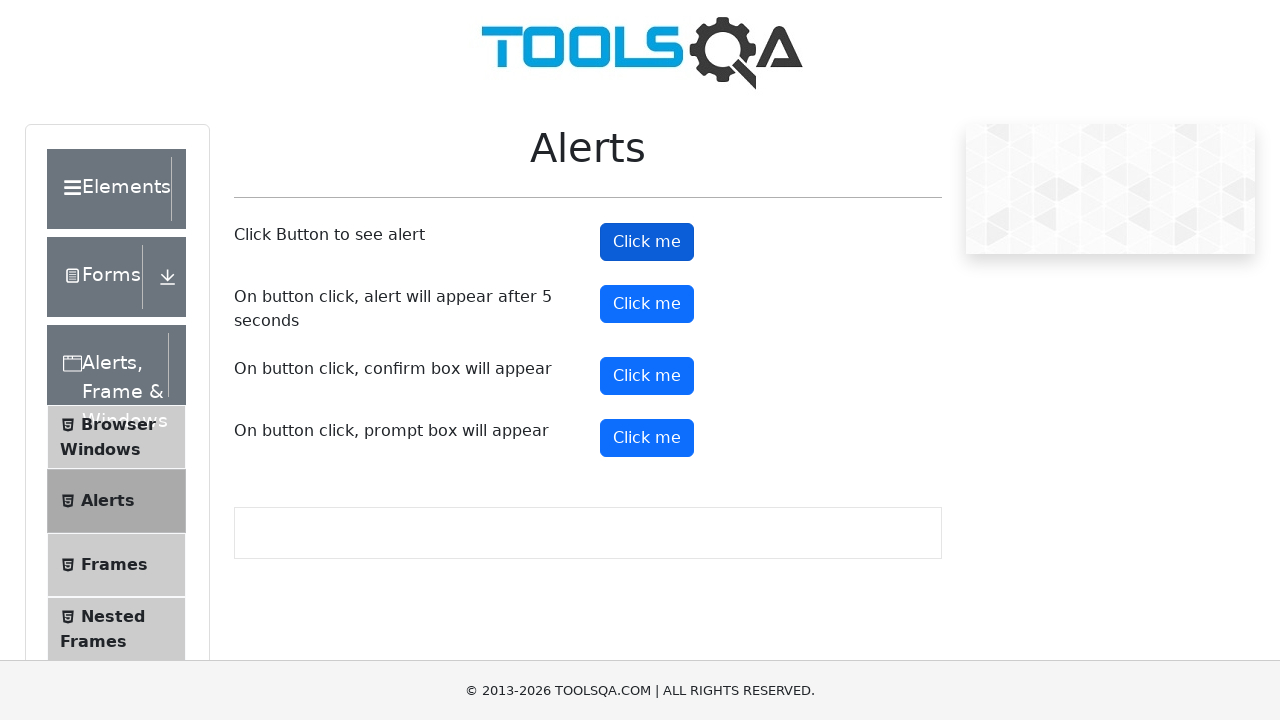

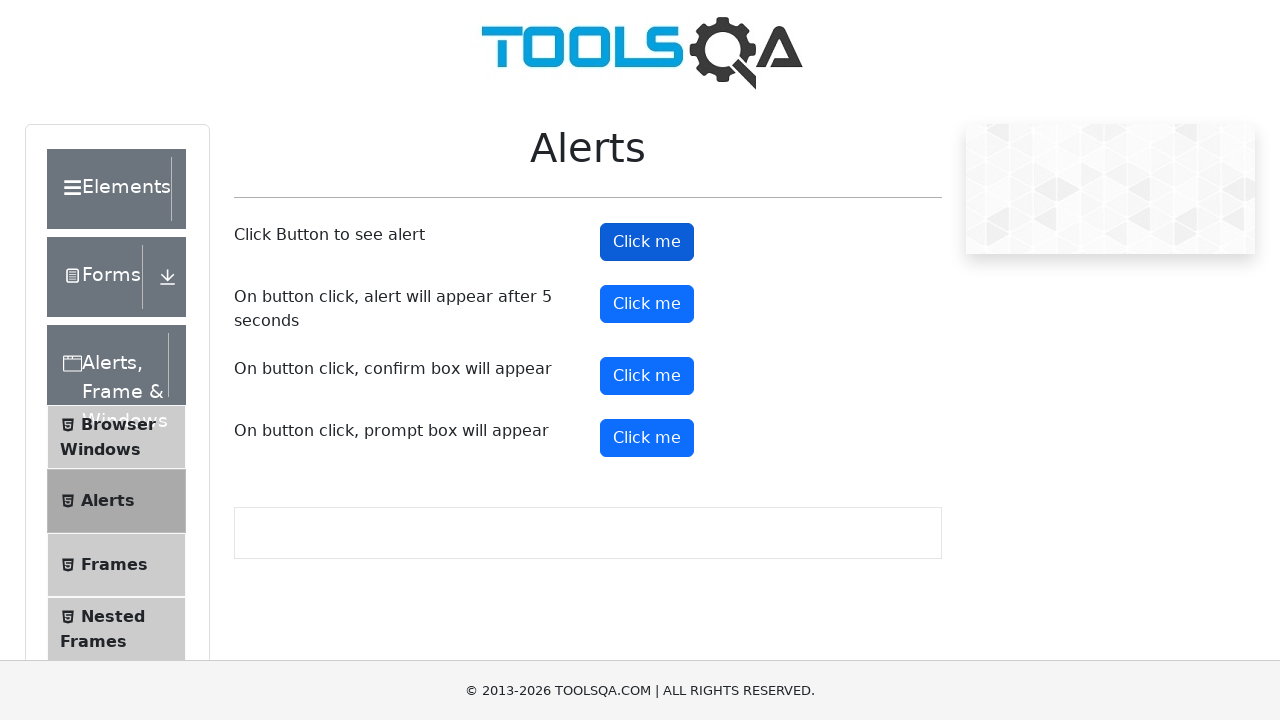